Tests various types of alerts and dialog boxes including simple alerts, confirmation dialogs, prompt dialogs, and custom modal dialogs on the Leafground website

Starting URL: https://leafground.com/alert.xhtml

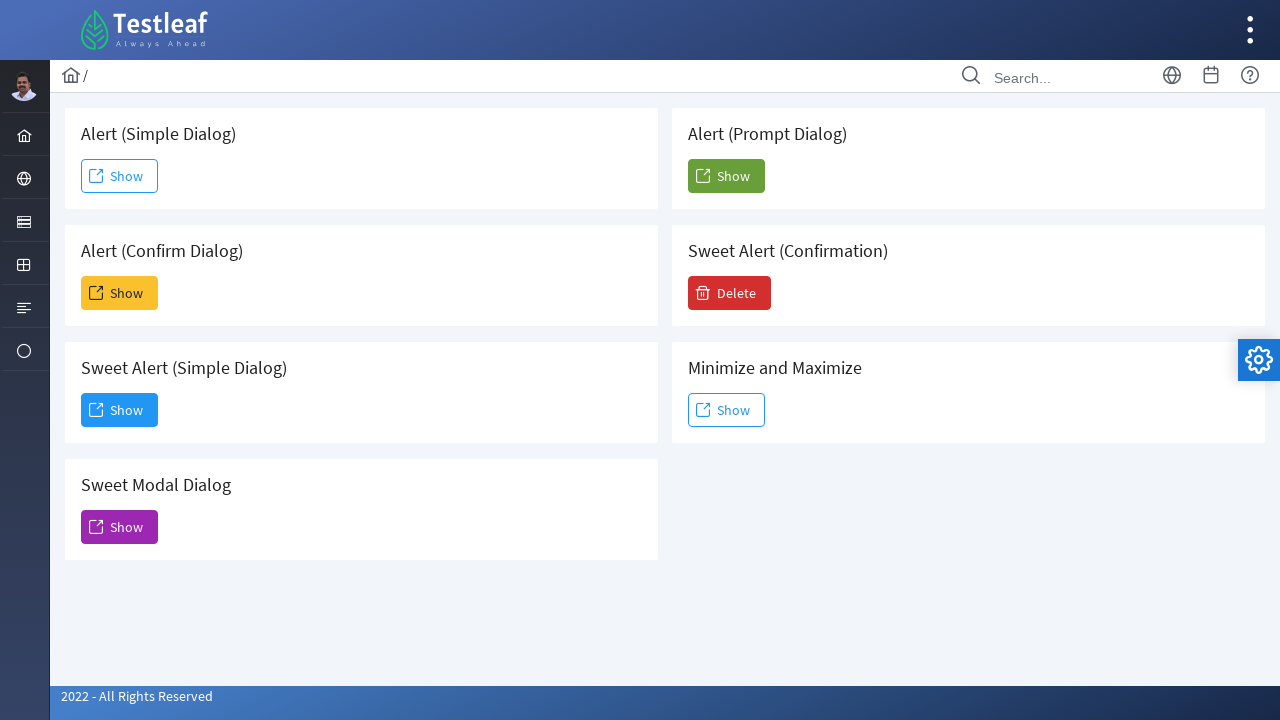

Clicked button to trigger simple alert at (120, 176) on #j_idt88\:j_idt91
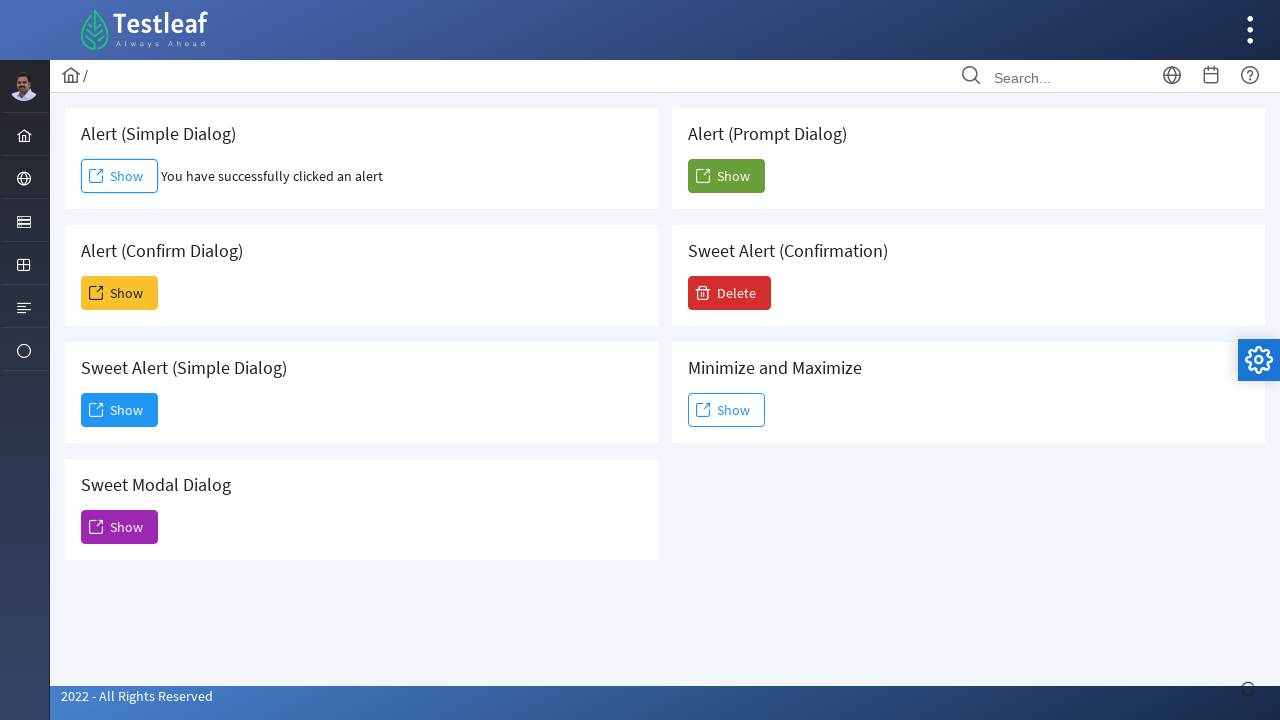

Accepted simple alert dialog
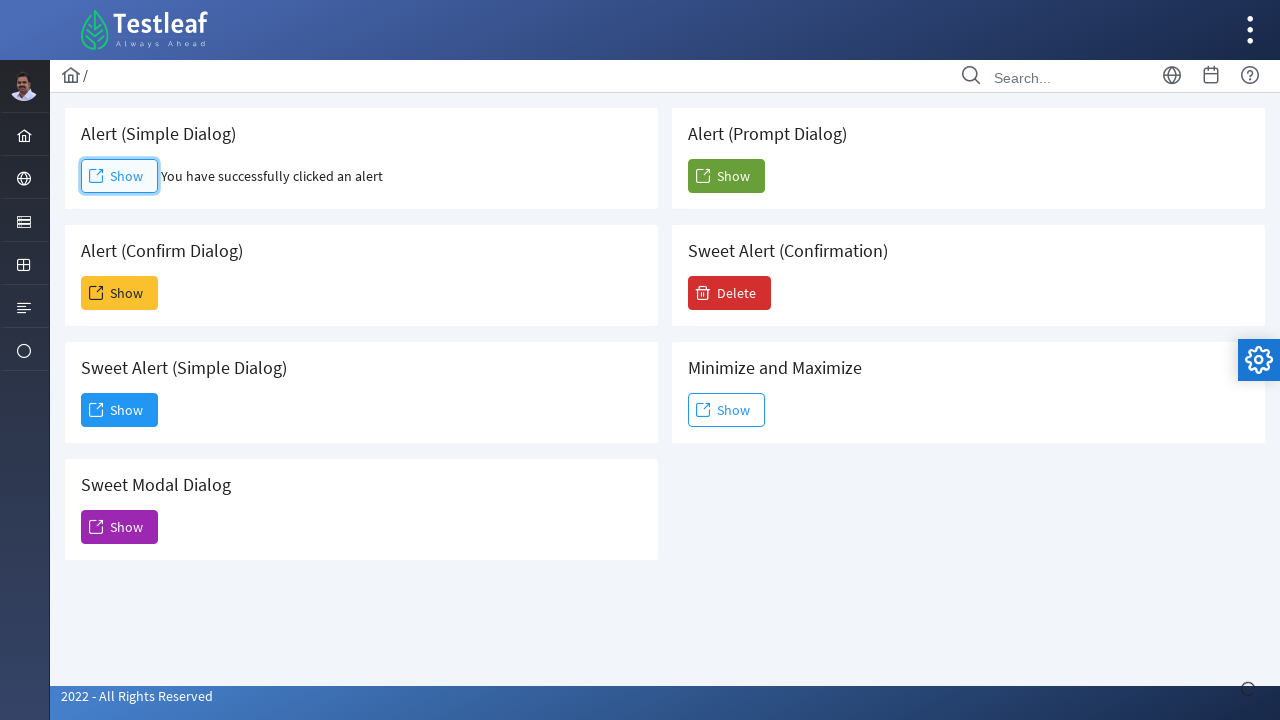

Clicked button to trigger confirmation dialog at (120, 293) on #j_idt88\:j_idt93
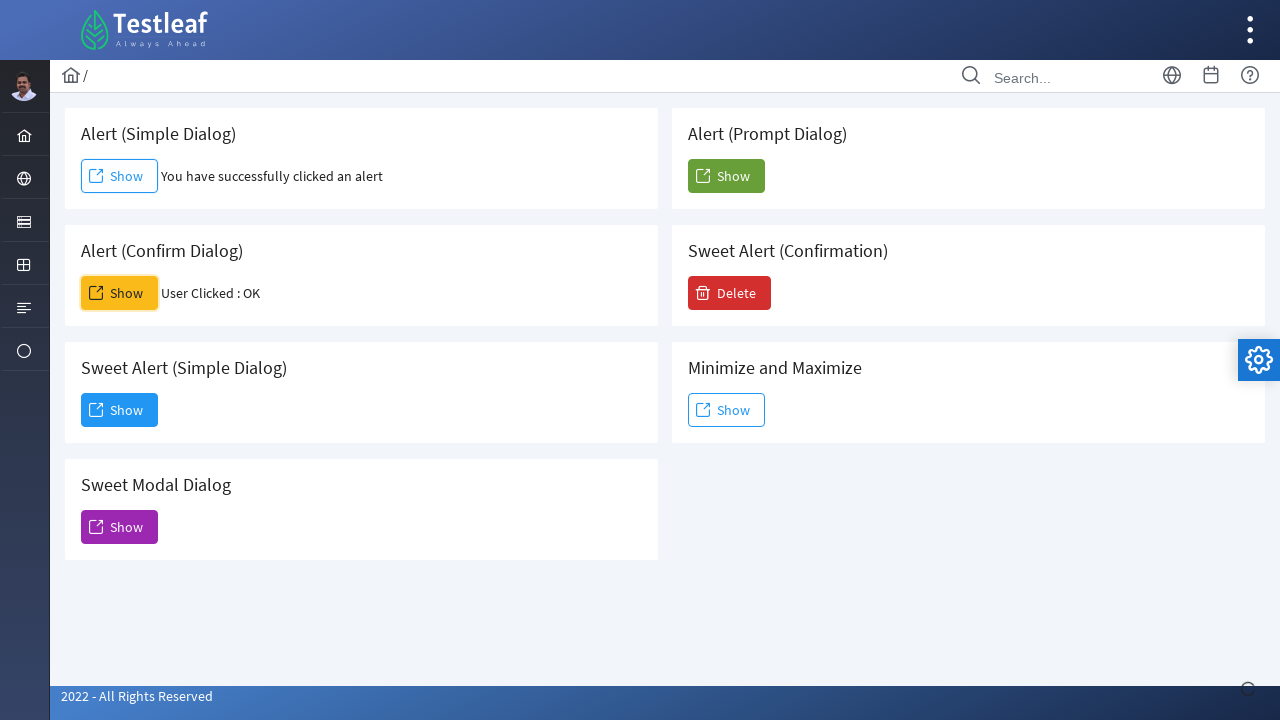

Dismissed confirmation dialog
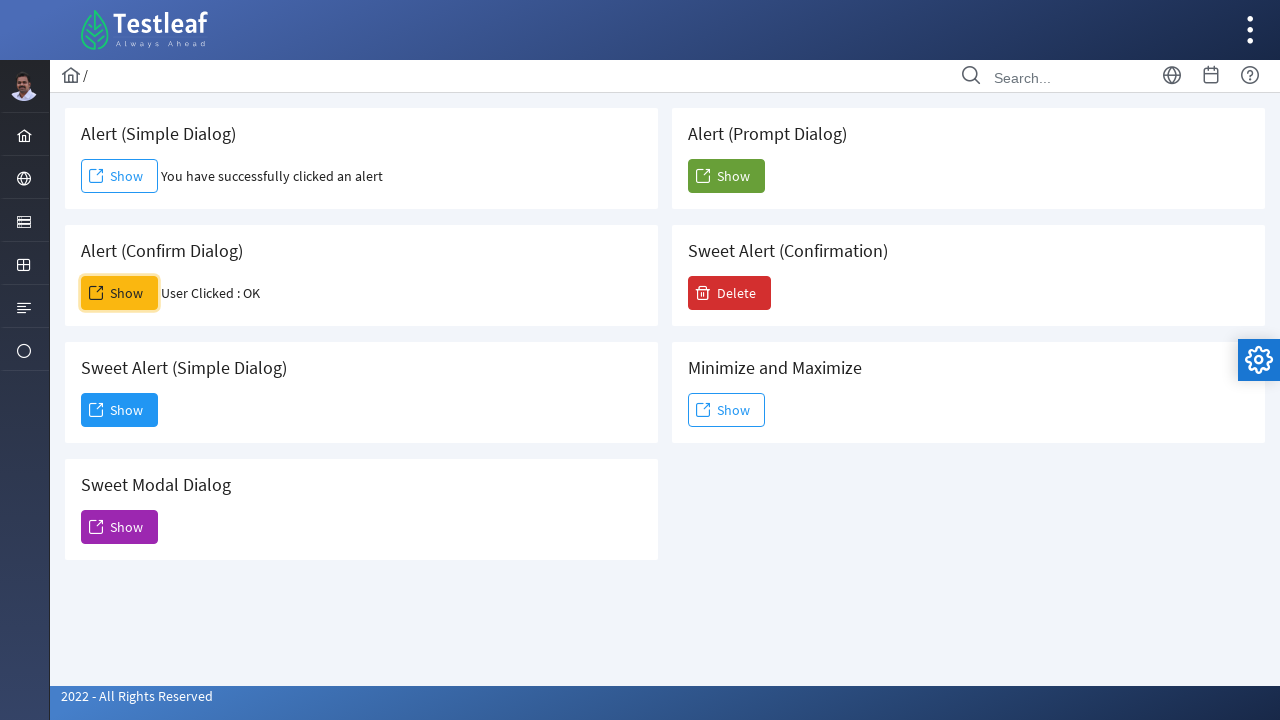

Clicked button to trigger prompt dialog at (726, 176) on #j_idt88\:j_idt104
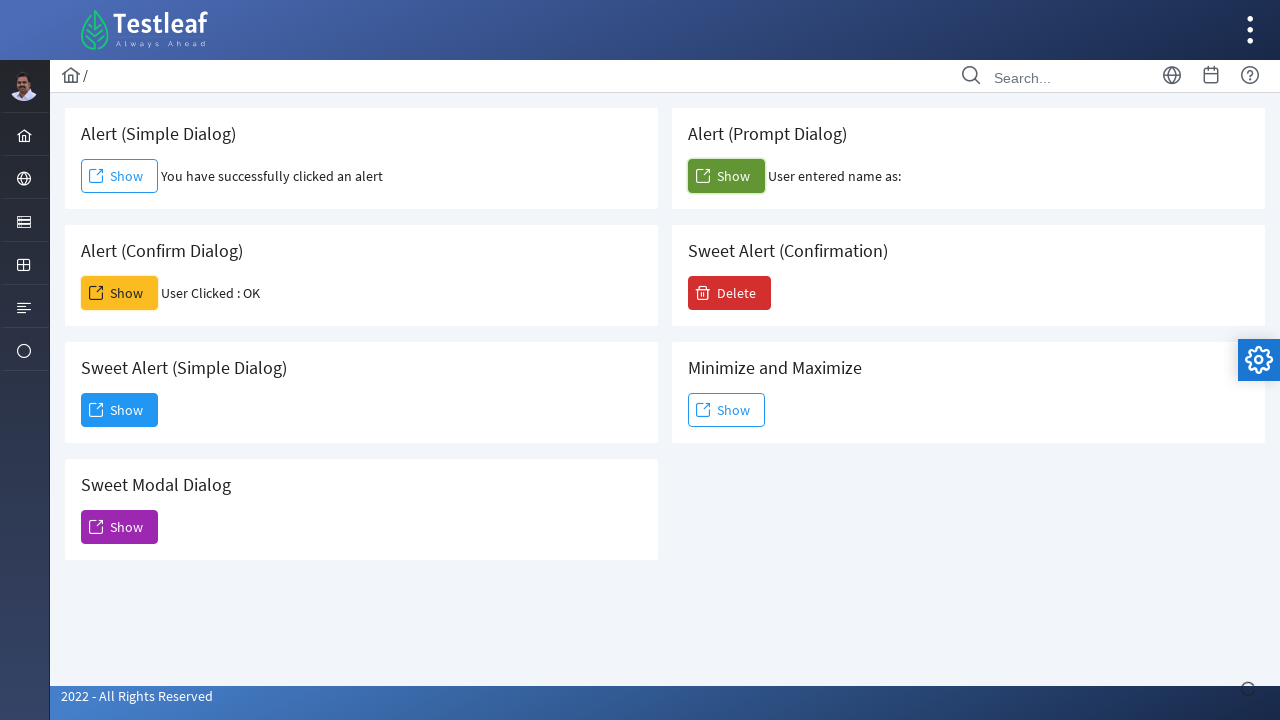

Handled prompt dialog with response 'My name is Uthpala'
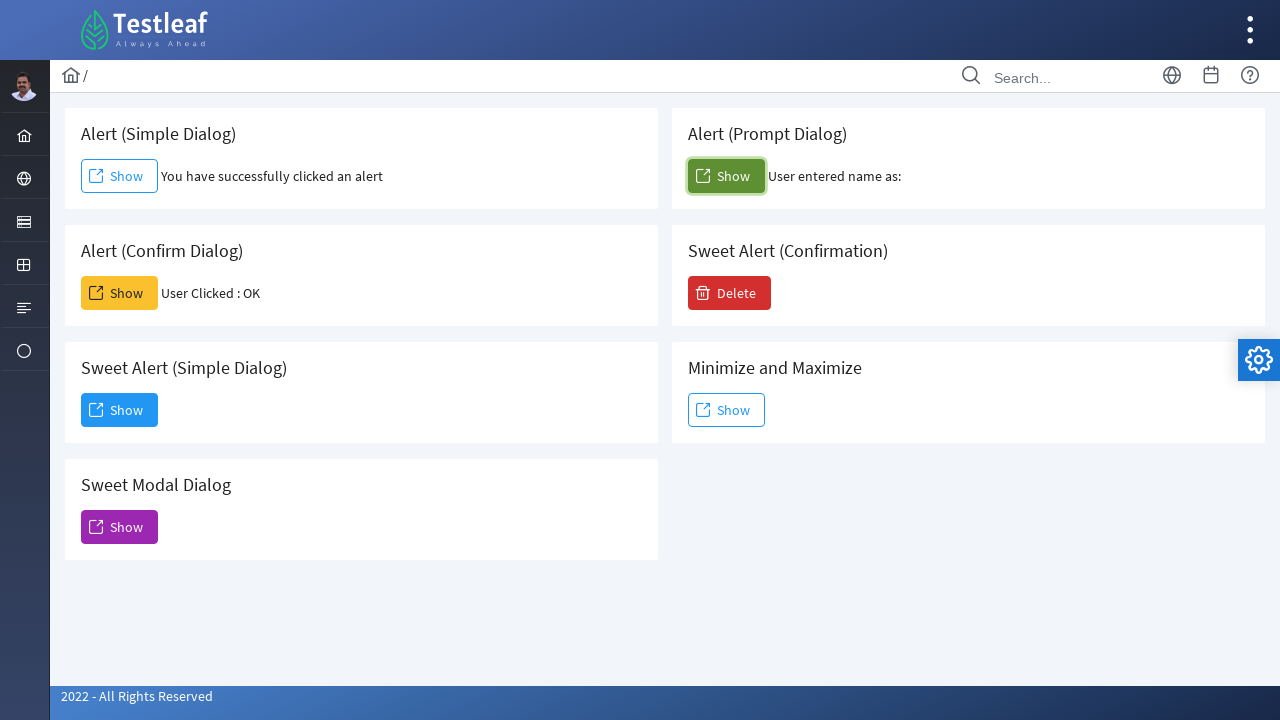

Clicked button to trigger sweet alert dialog at (120, 410) on xpath=//button[@id='j_idt88:j_idt95']
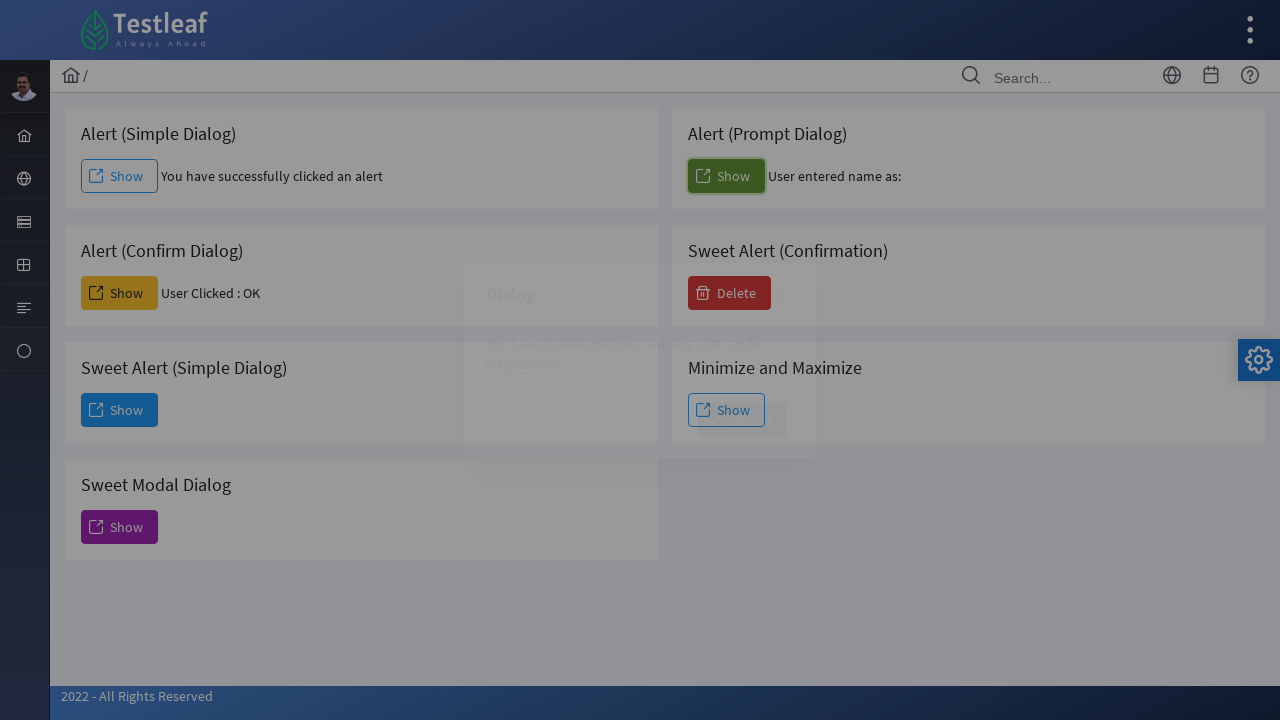

Retrieved sweet alert dialog text: Dialog
                            
                                You have clicked and open a dialog that can be inspectable.
                            Dismiss
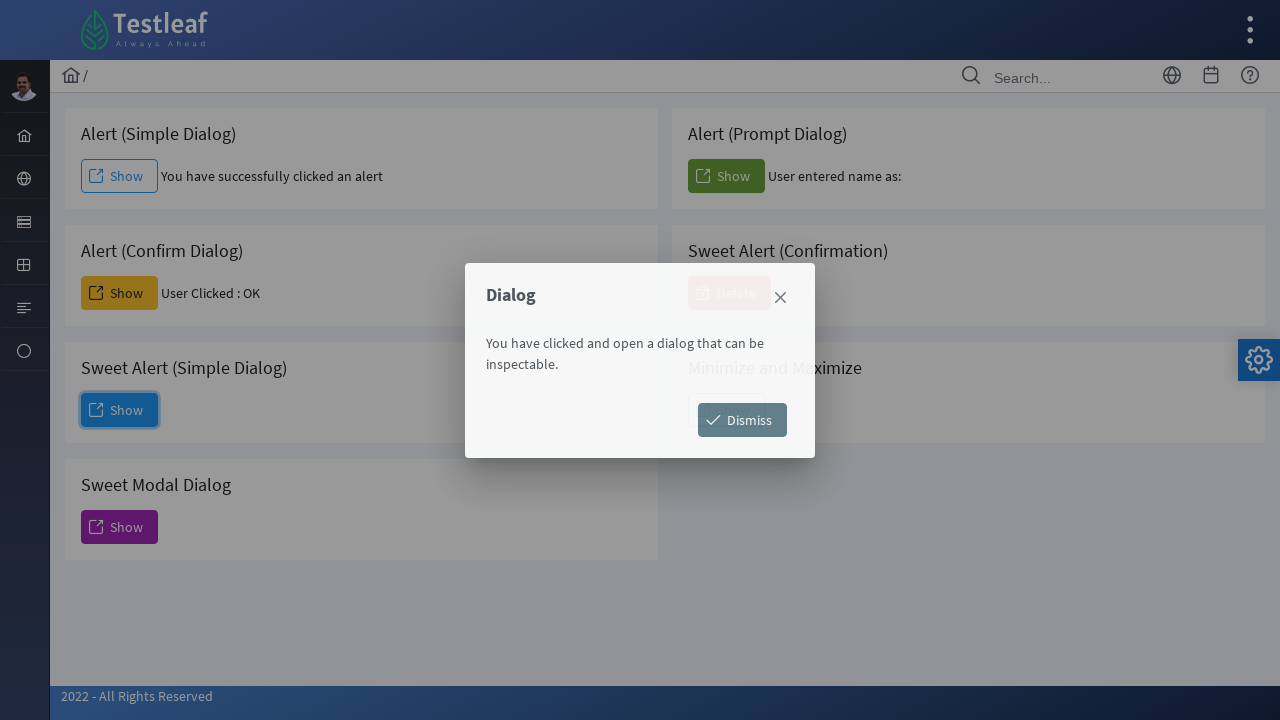

Clicked close button on sweet alert dialog at (742, 420) on #j_idt88\:j_idt98
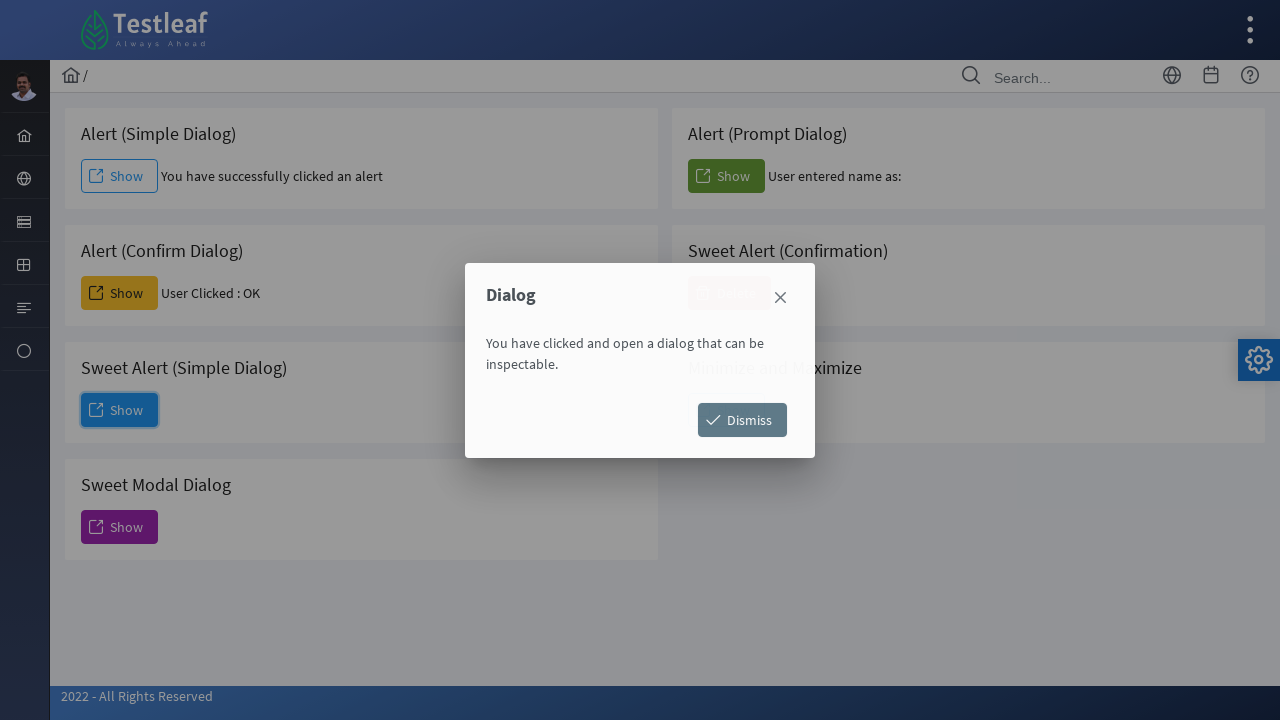

Clicked button to trigger sweet modal dialog at (120, 527) on xpath=//button[@id='j_idt88:j_idt100']
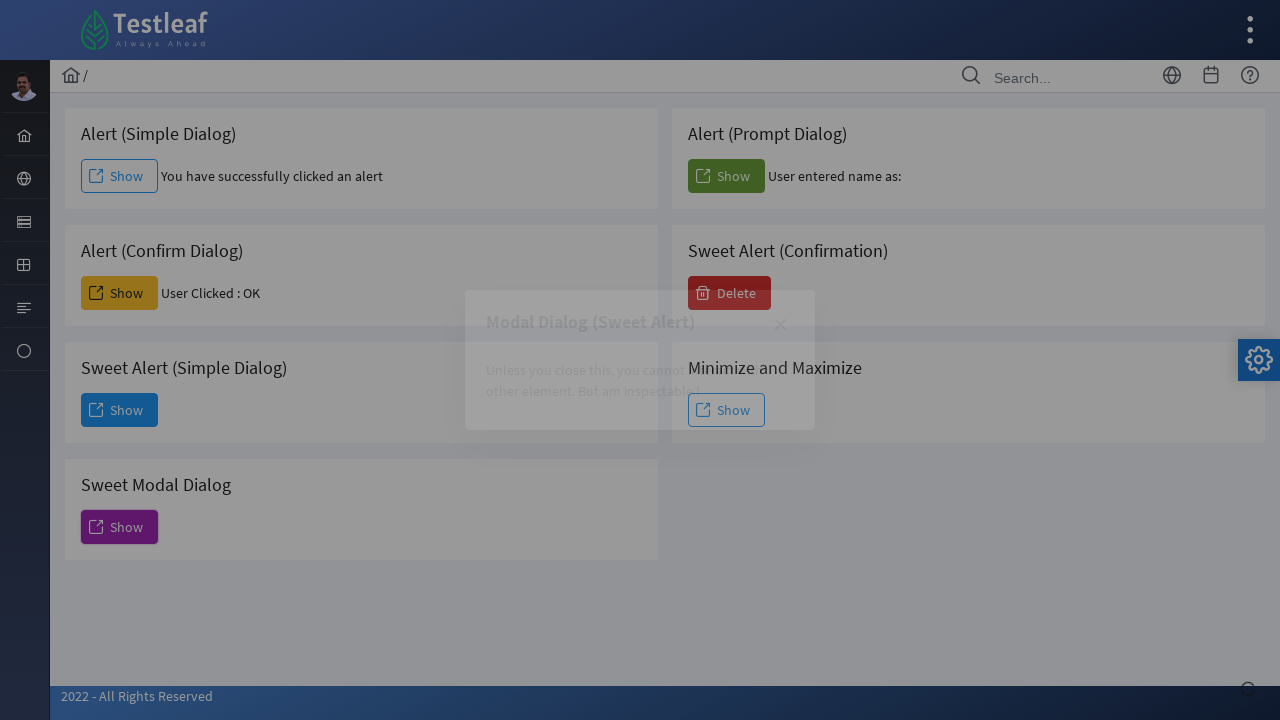

Retrieved sweet modal dialog text: Modal Dialog (Sweet Alert)
					    Unless you close this, you cannot interact with other element. But am inspectable !
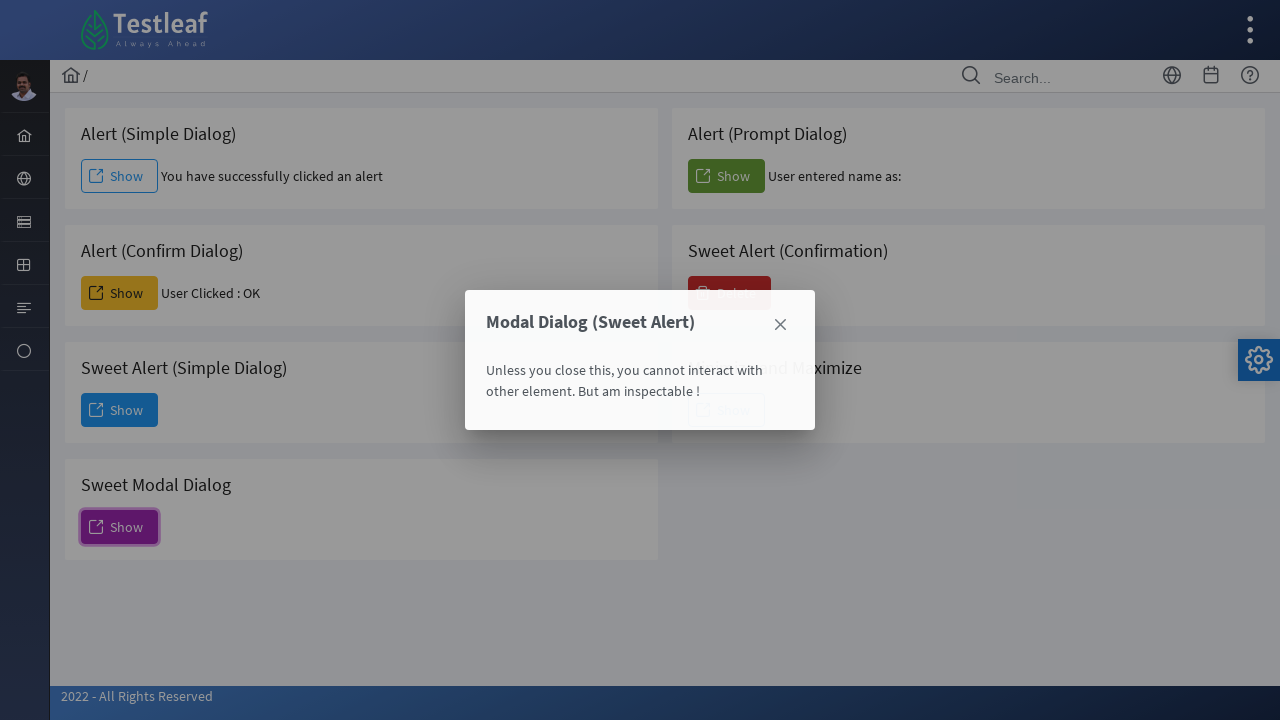

Clicked close button on sweet modal dialog at (780, 325) on xpath=//*[@id='j_idt88:j_idt101']/div[1]/a
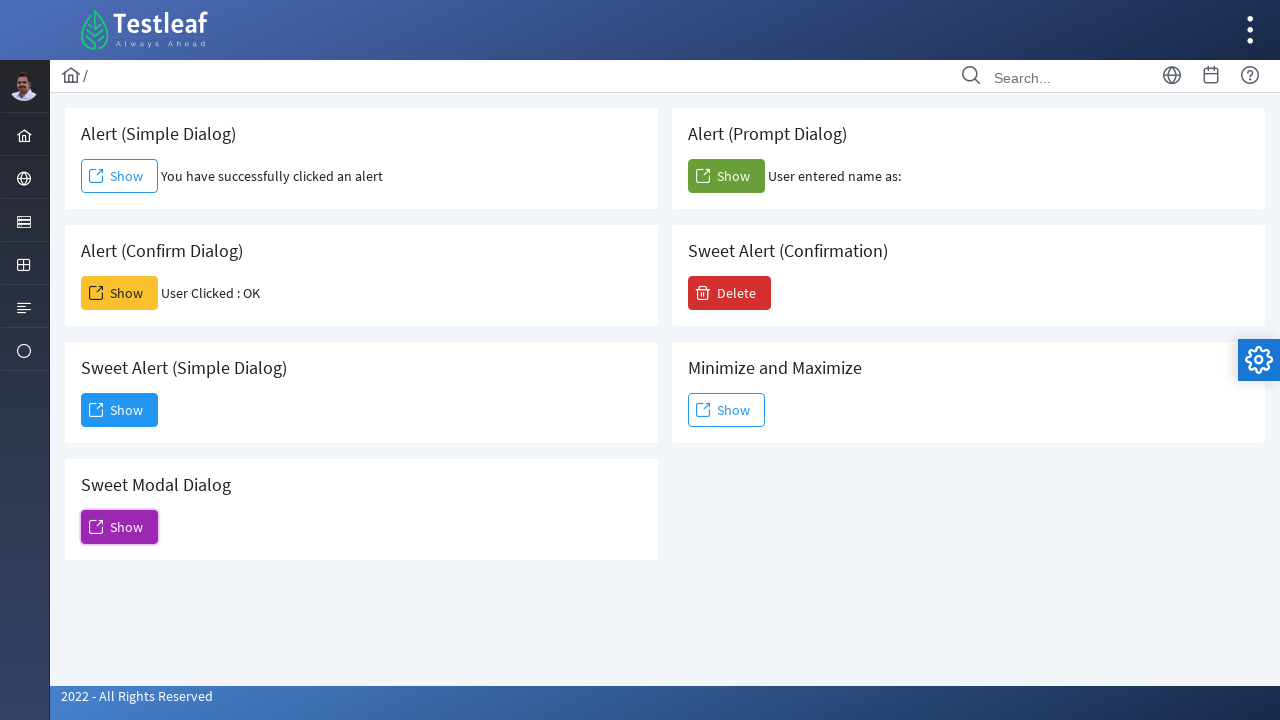

Clicked button to trigger sweet alert confirmation dialog at (730, 293) on #j_idt88\:j_idt106
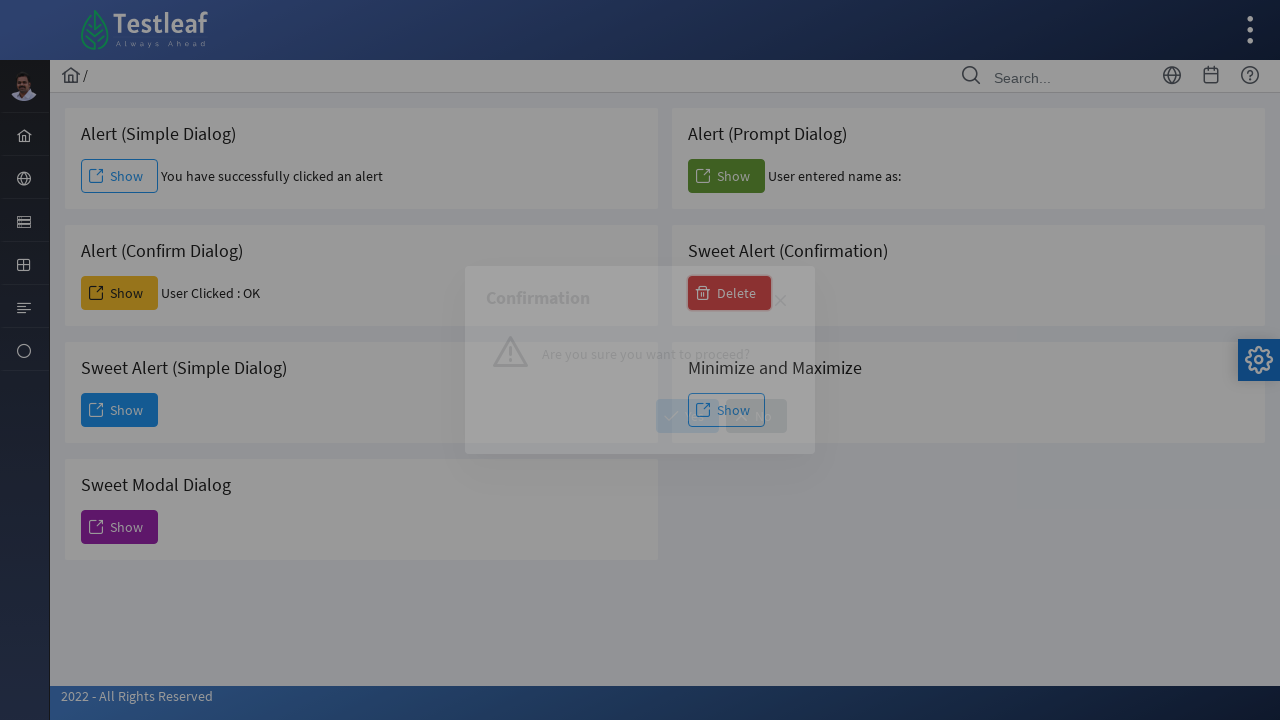

Retrieved confirmation dialog text: ConfirmationAre you sure you want to proceed?YesNo
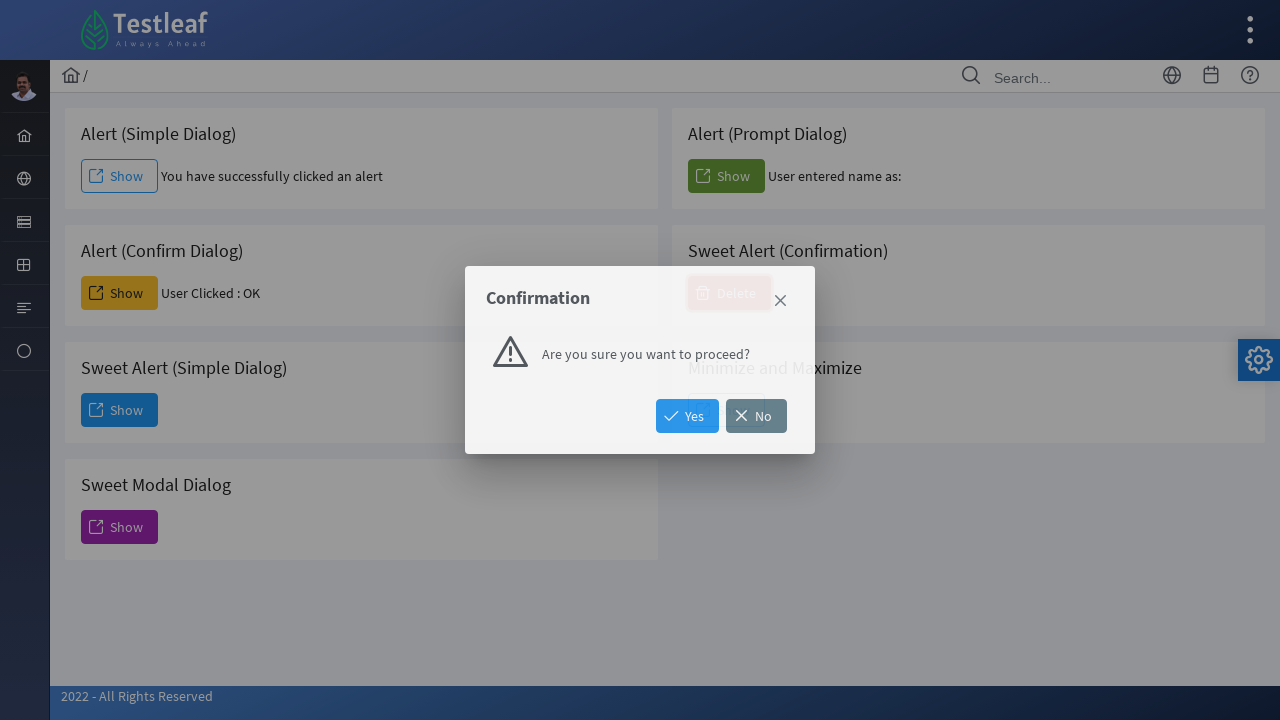

Clicked OK button on confirmation dialog at (688, 416) on #j_idt88\:j_idt108
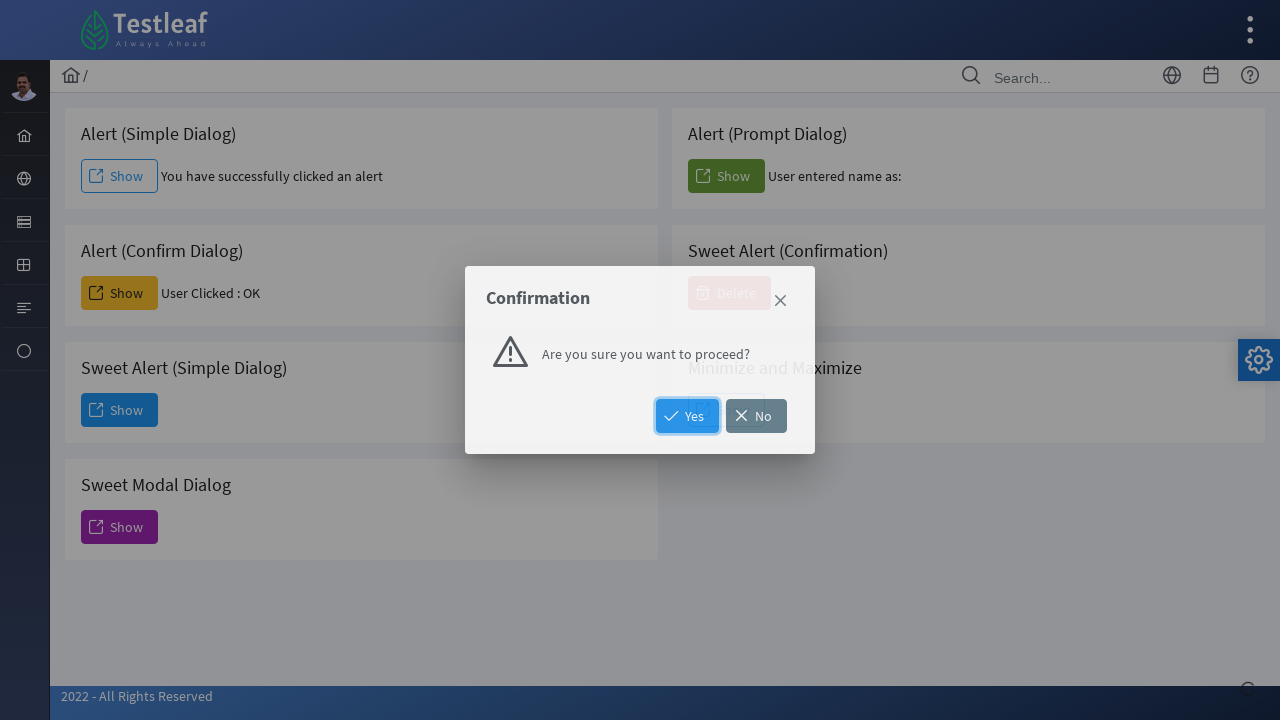

Clicked button to trigger minimize/maximize dialog at (726, 410) on #j_idt88\:j_idt111
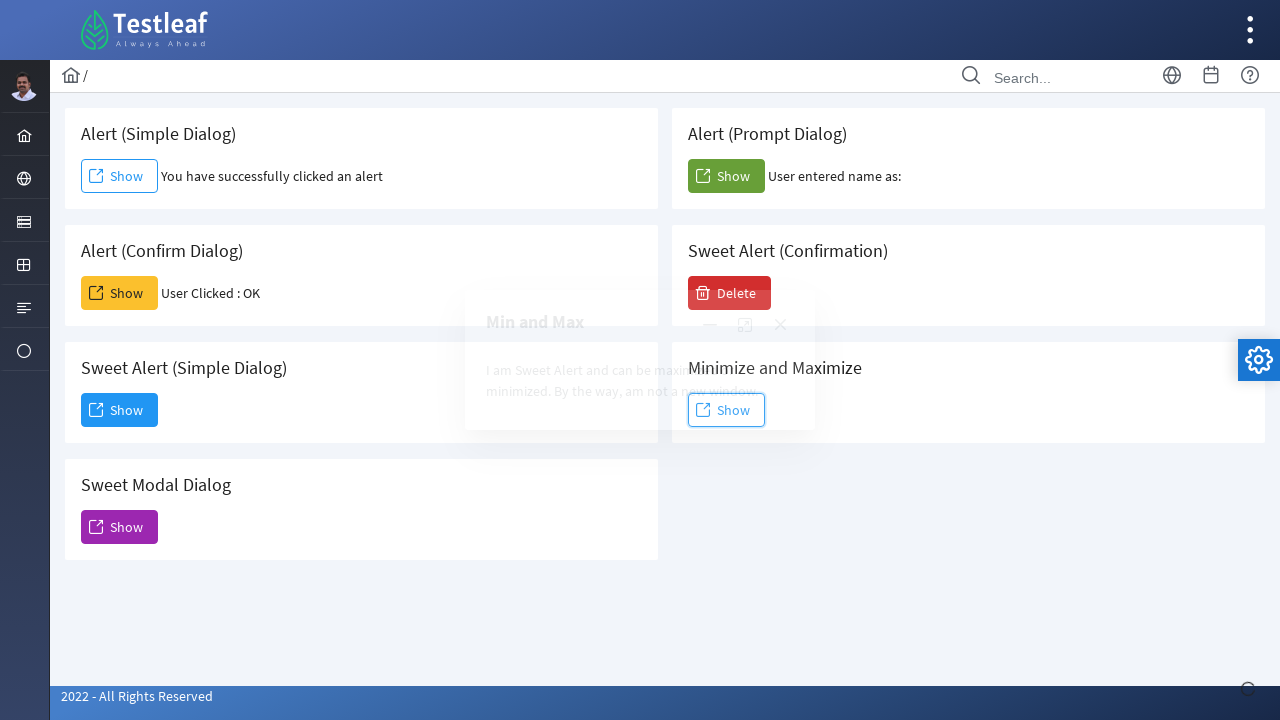

Minimize/maximize dialog loaded
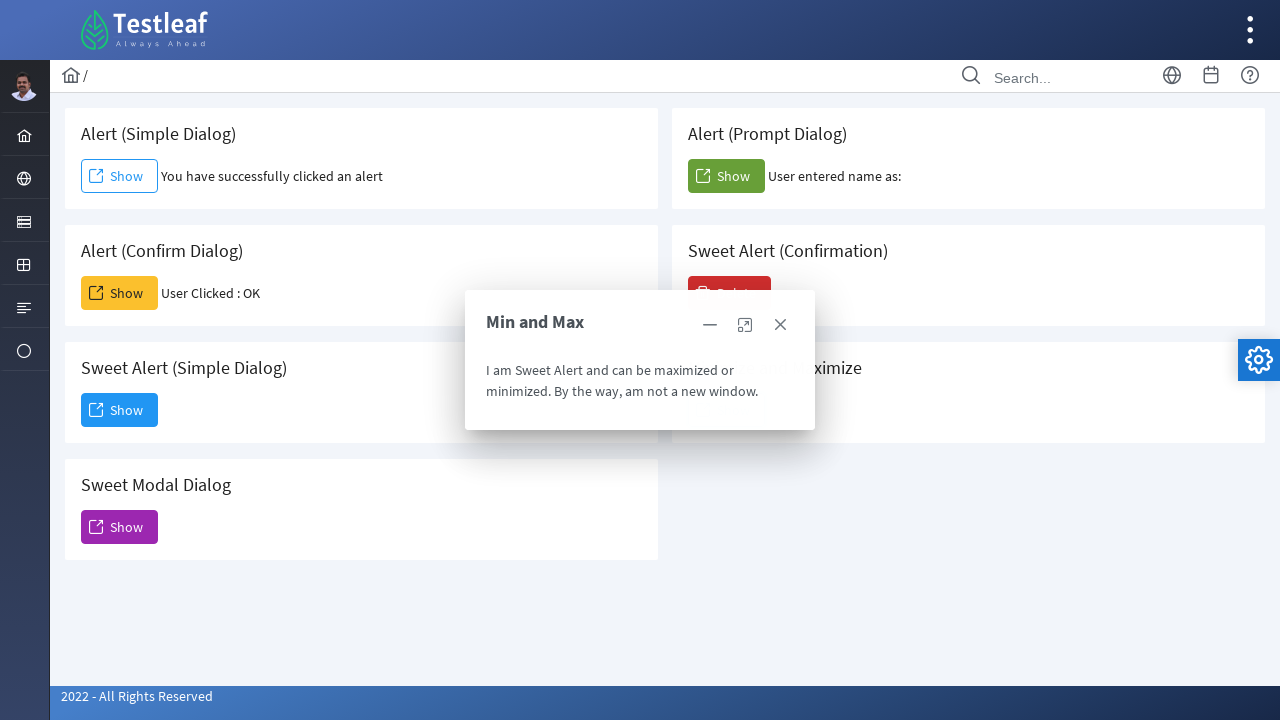

Retrieved minimize/maximize dialog text: Min and Max
						    I am Sweet Alert and can be maximized or minimized. By the way, am not a new window.
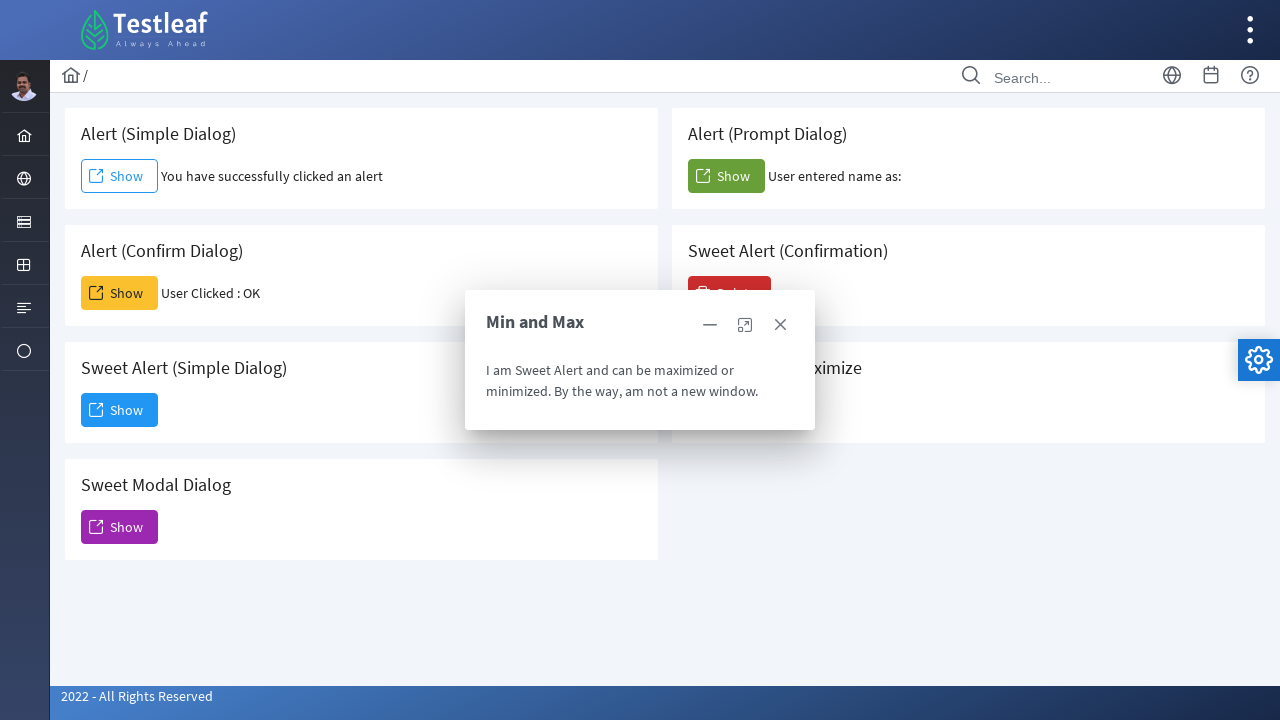

Clicked minimize button at (745, 325) on xpath=//*[@id='j_idt88:j_idt112']/div[1]/a[2]
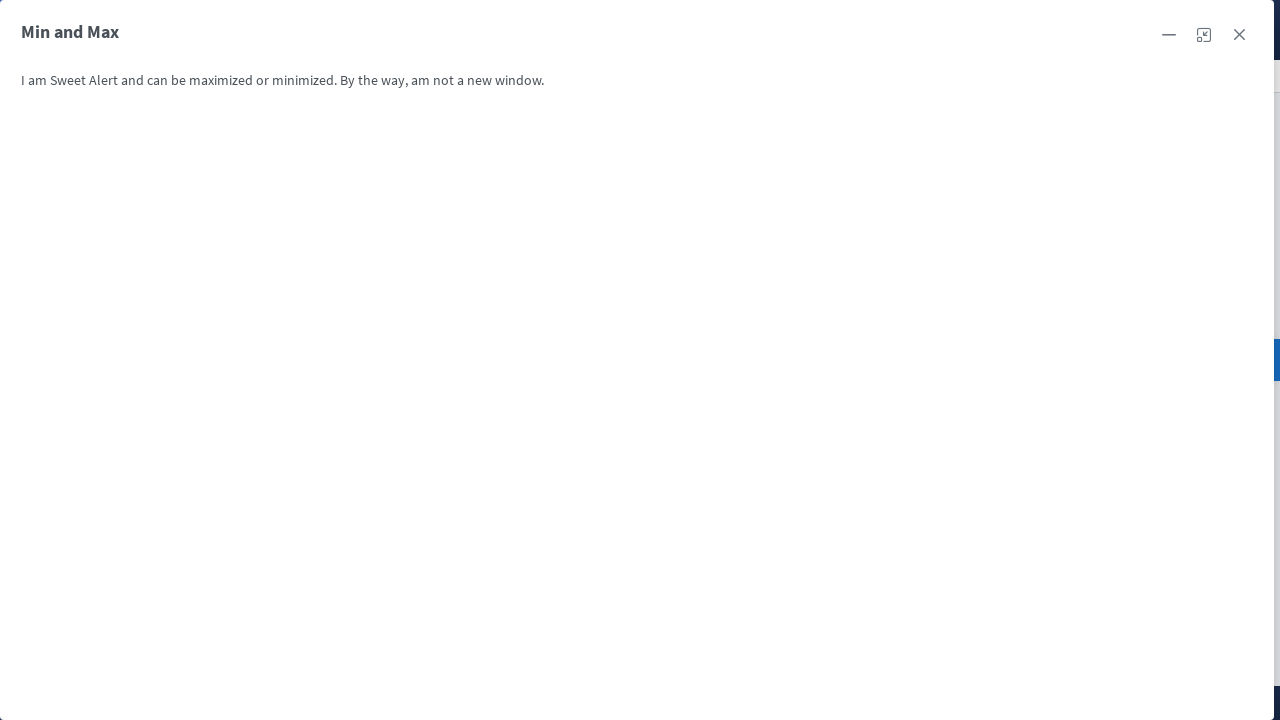

Clicked maximize button at (1239, 35) on xpath=//*[@id='j_idt88:j_idt112']/div[1]/a[1]
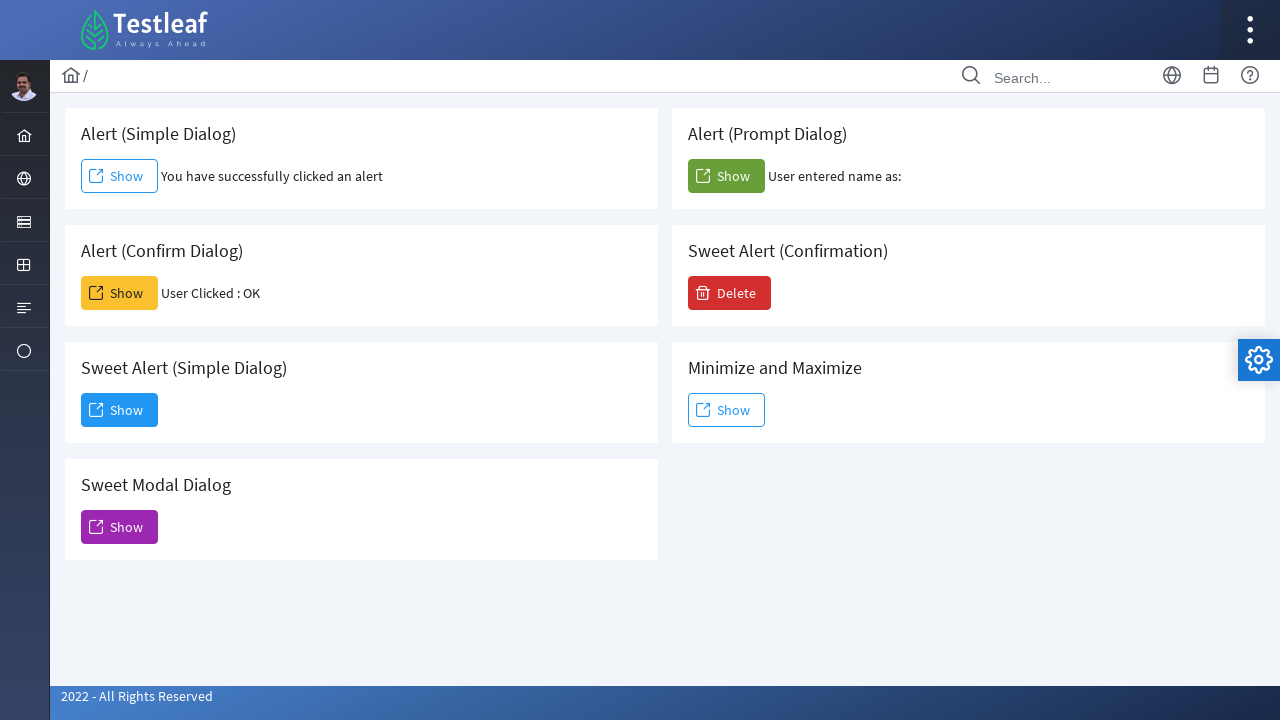

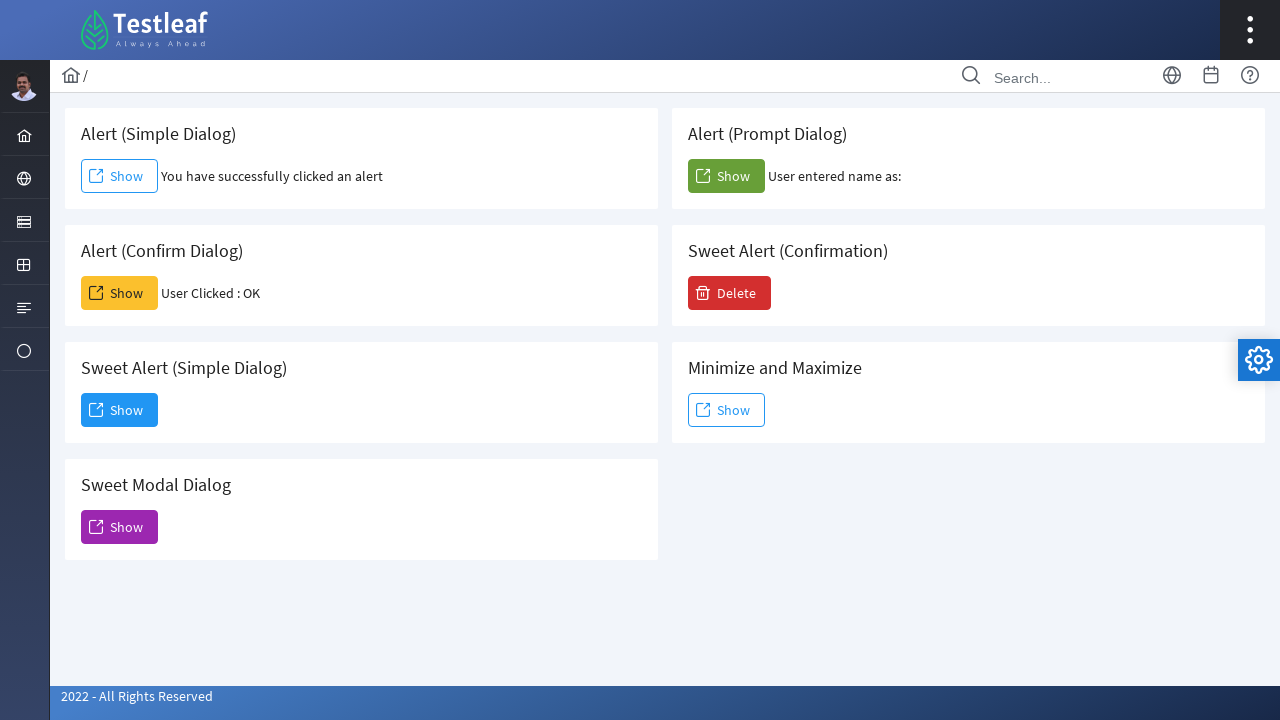